Tests dynamic control functionality by verifying a disabled input field becomes enabled after clicking the enable button

Starting URL: https://the-internet.herokuapp.com/dynamic_controls

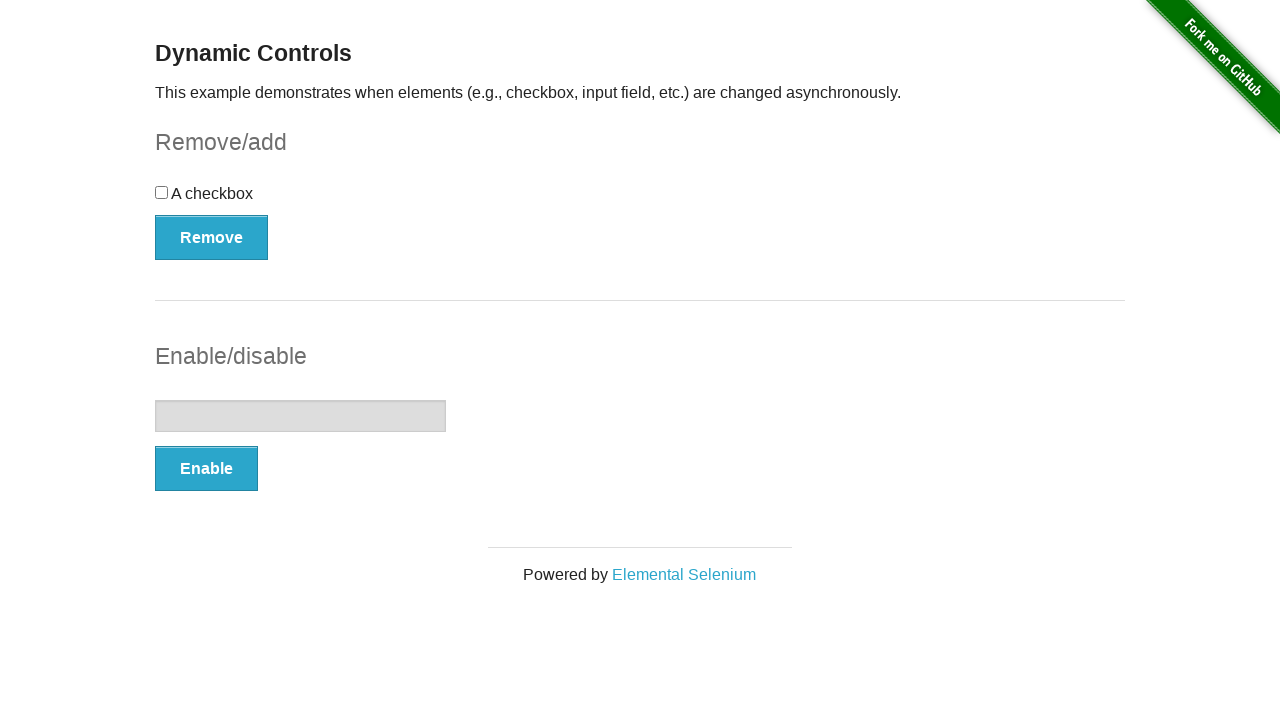

Located the input element
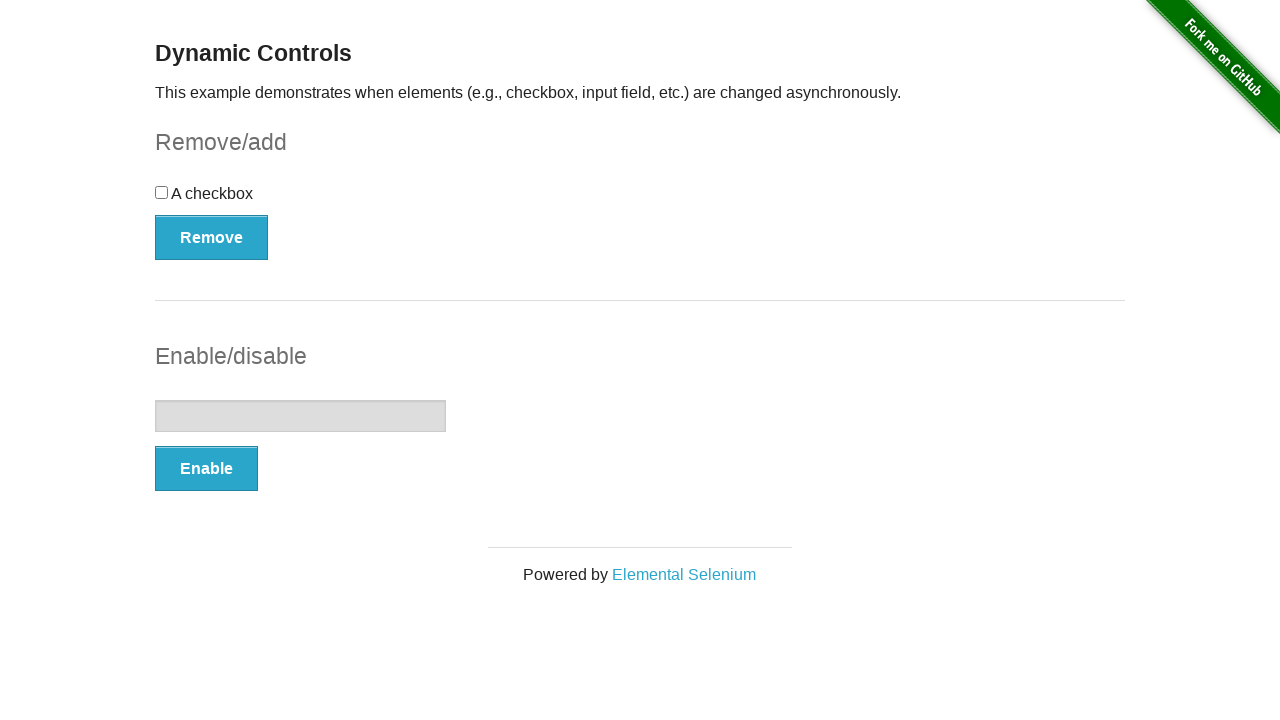

Verified that input element is initially disabled
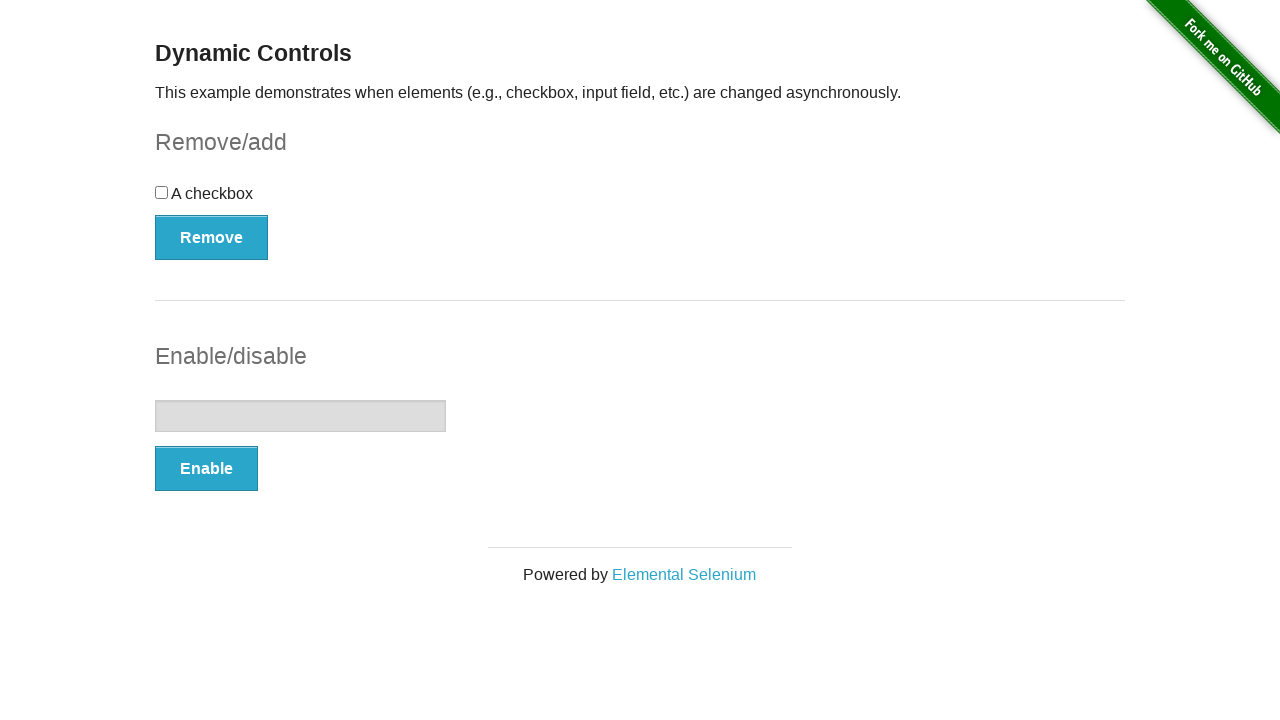

Located the enable button
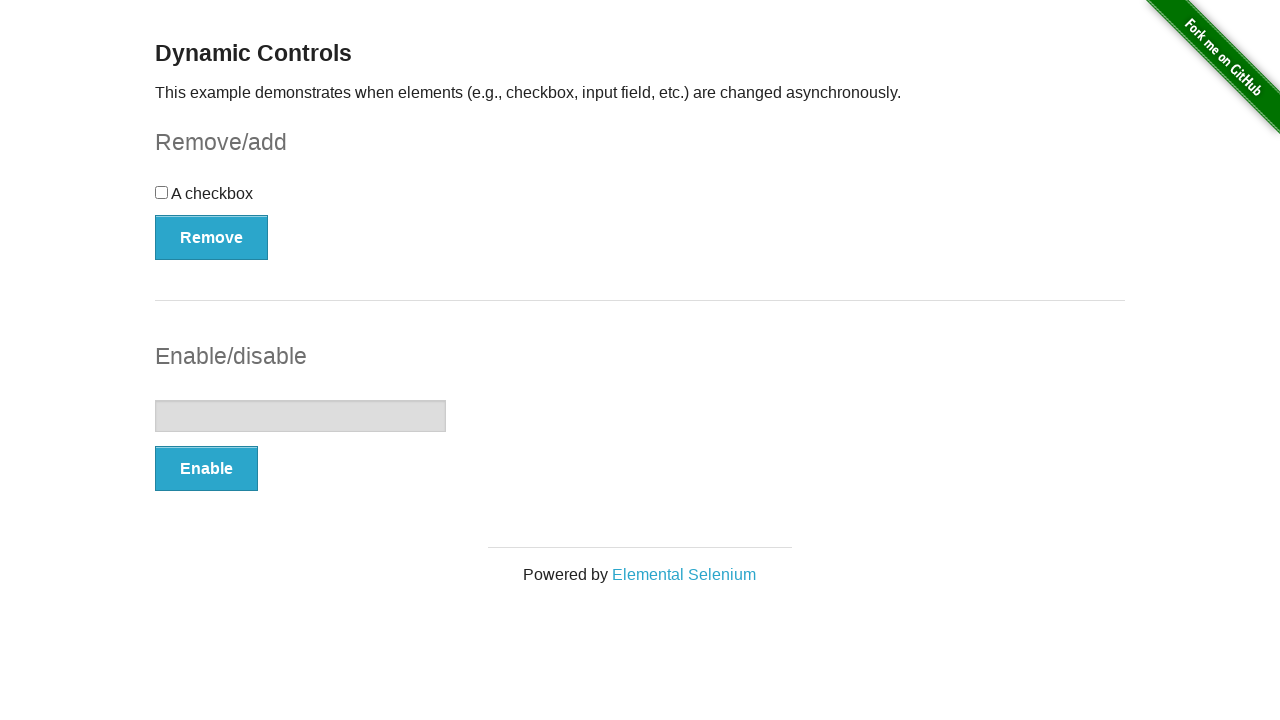

Clicked the enable button to activate the input field at (206, 469) on #input-example>button
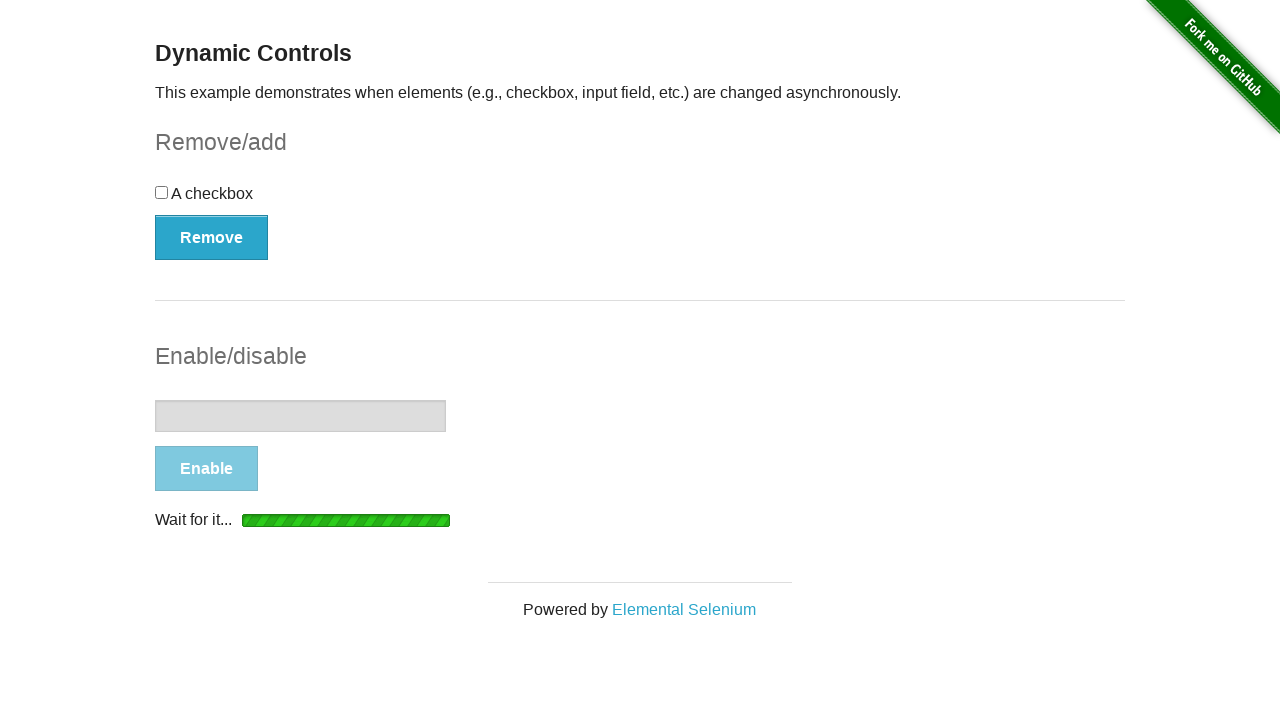

Waited 4 seconds for the input element to become enabled
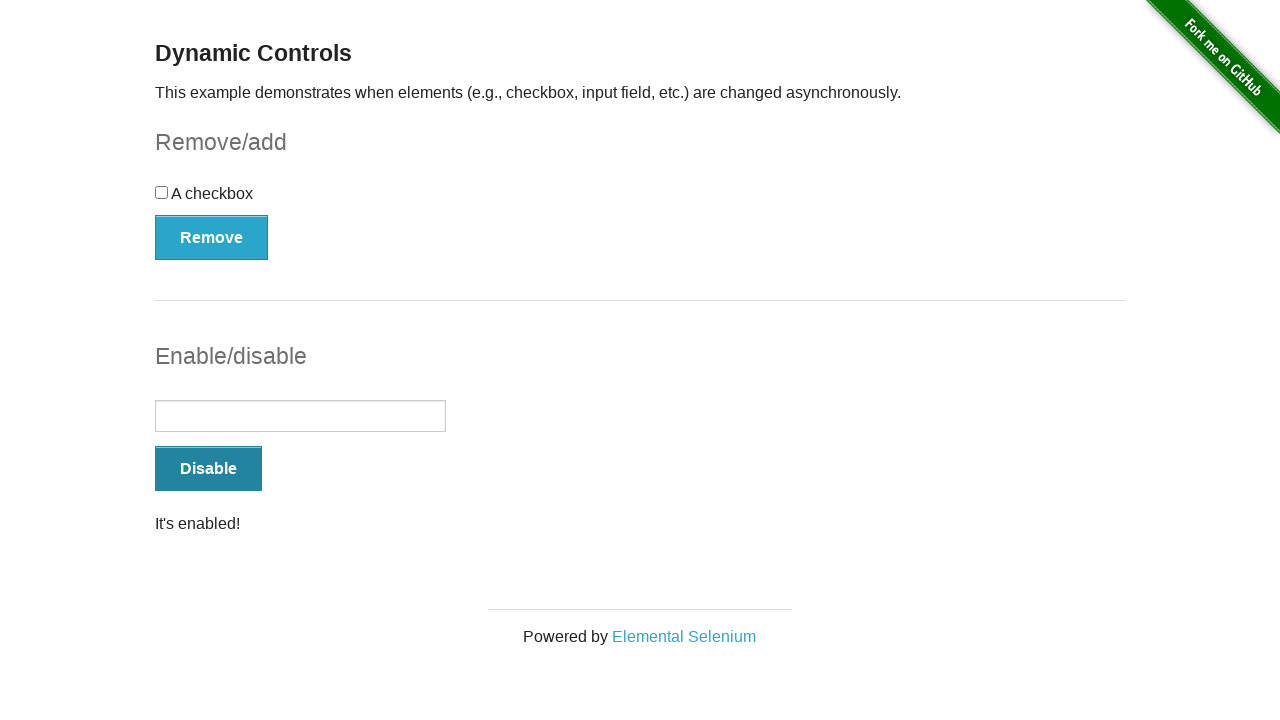

Verified that input element is now enabled after clicking enable button
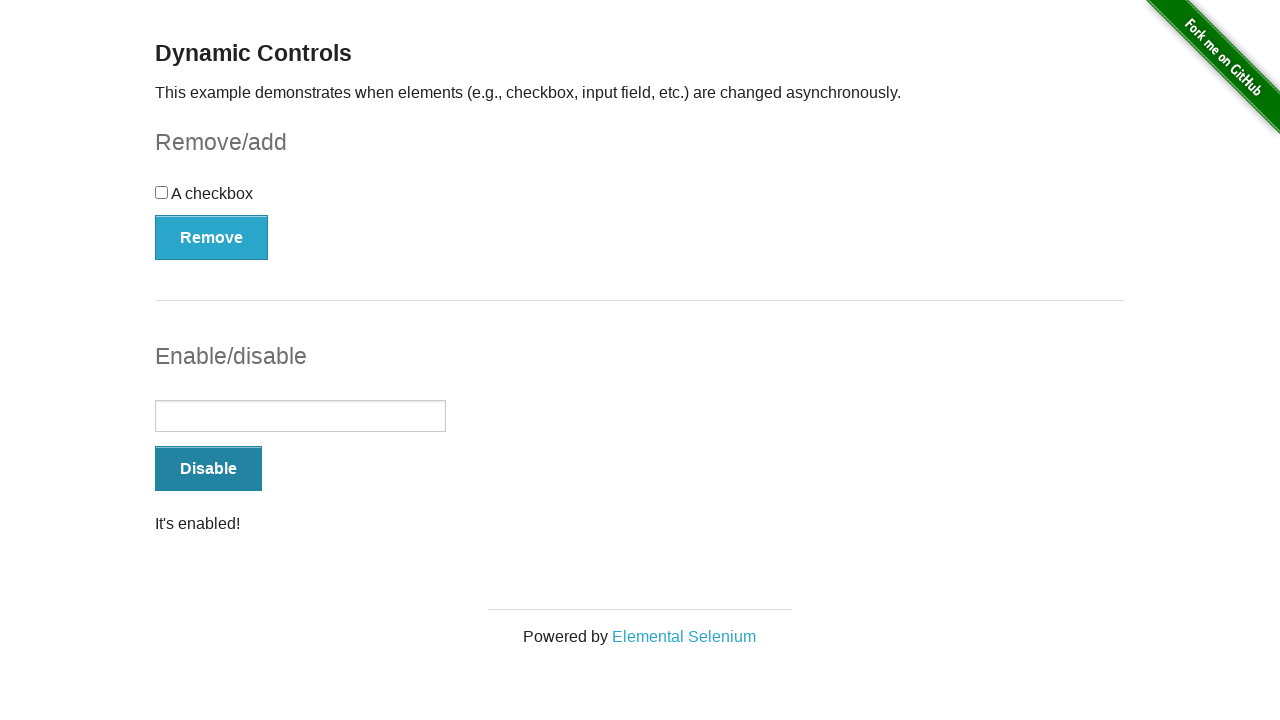

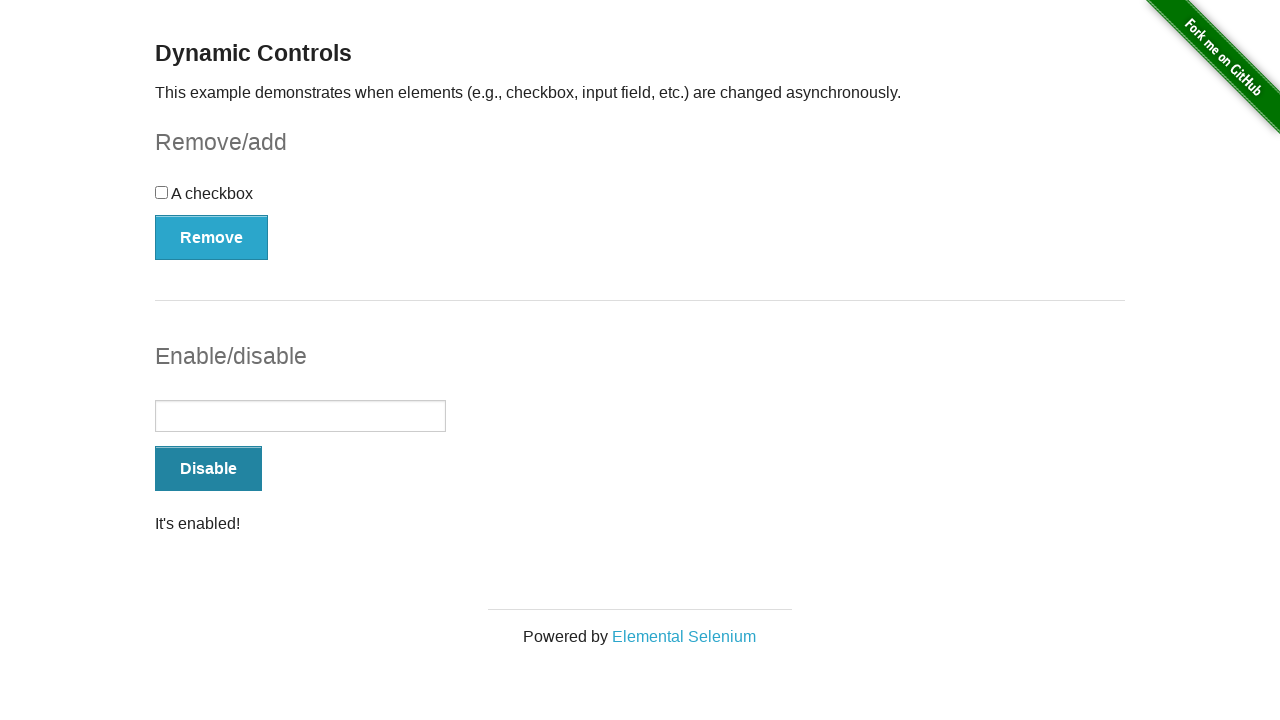